Tests clicking on an article link navigates to the corresponding article page

Starting URL: https://fintan.jp

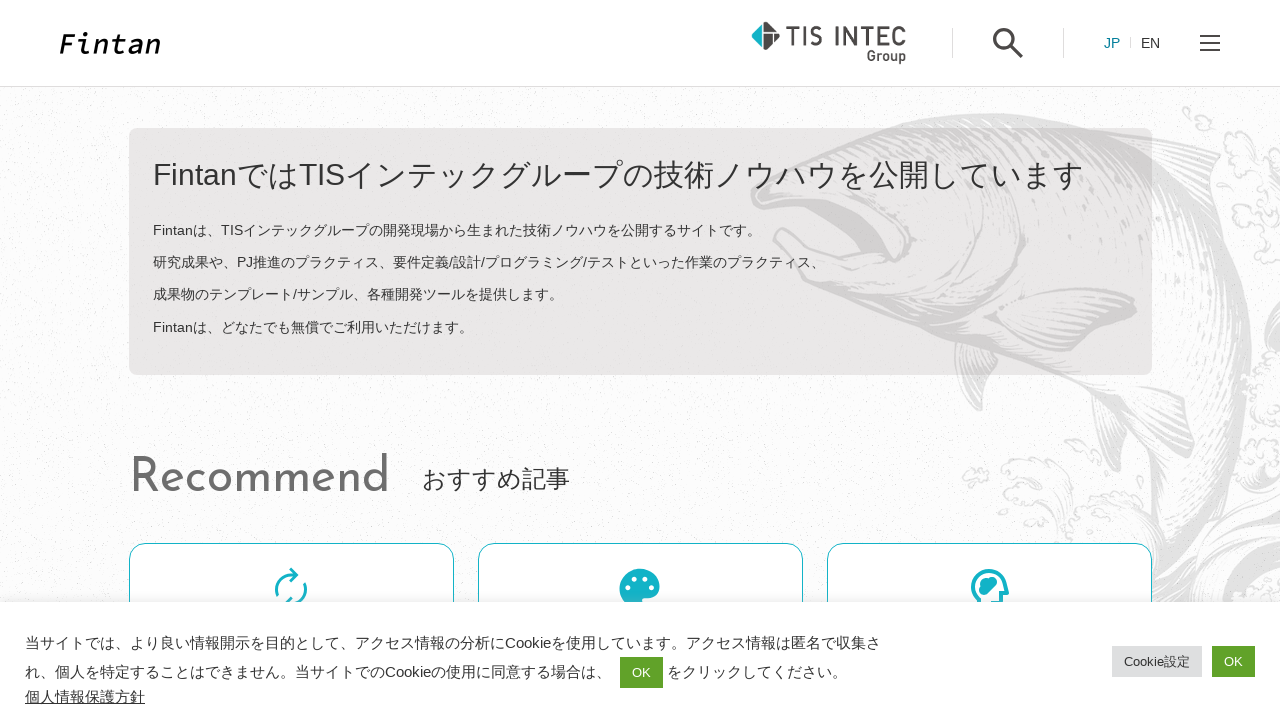

Waited for article cards to load
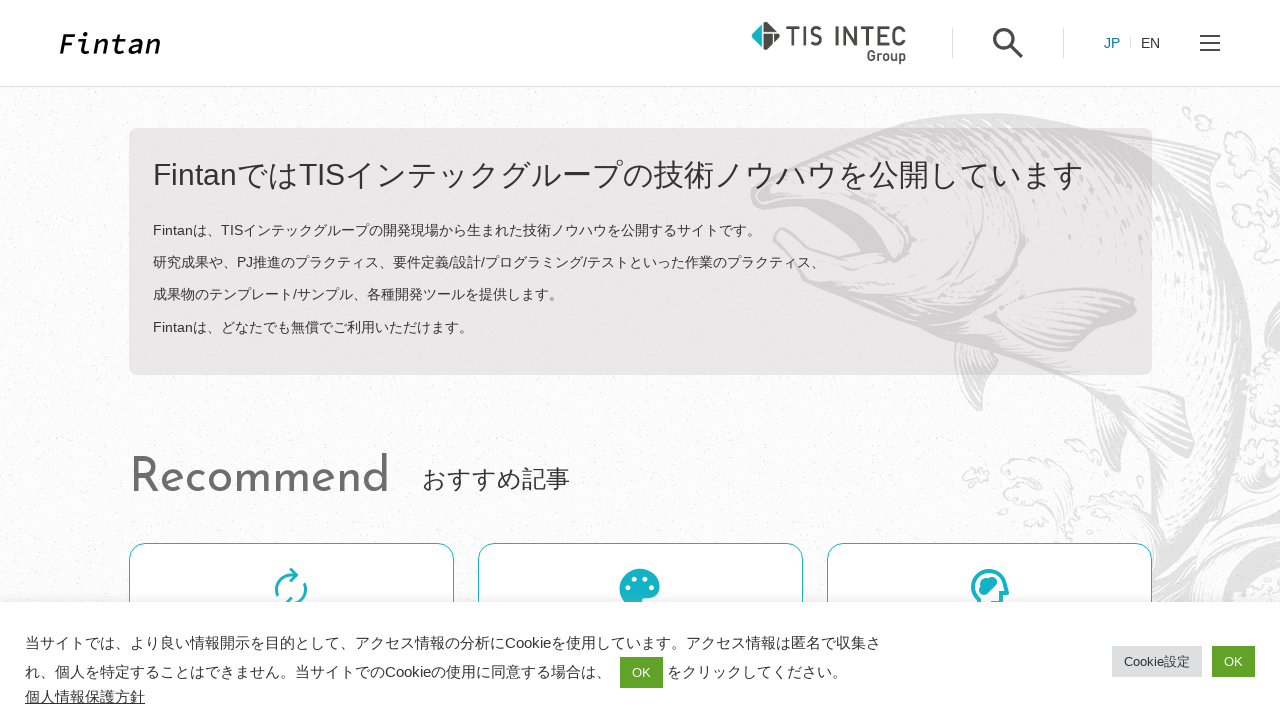

Located the first blog link element
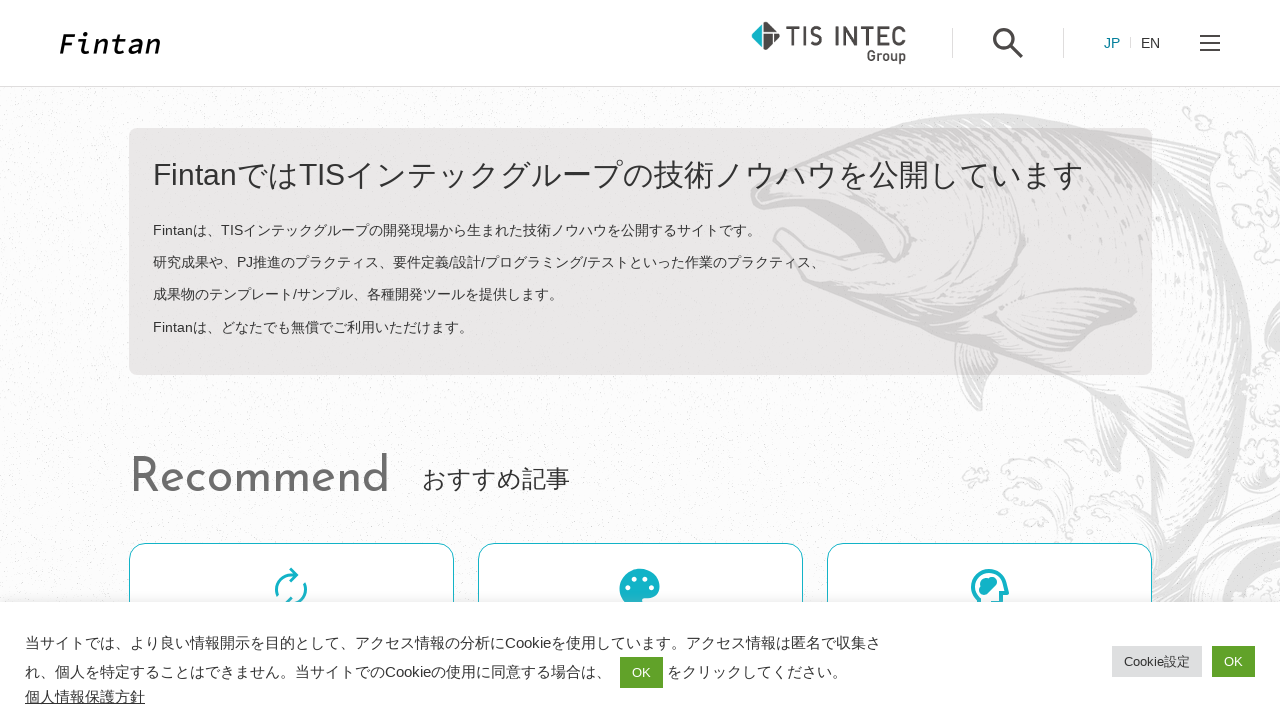

Retrieved blog link destination URL: https://fintan.jp/page/20574/
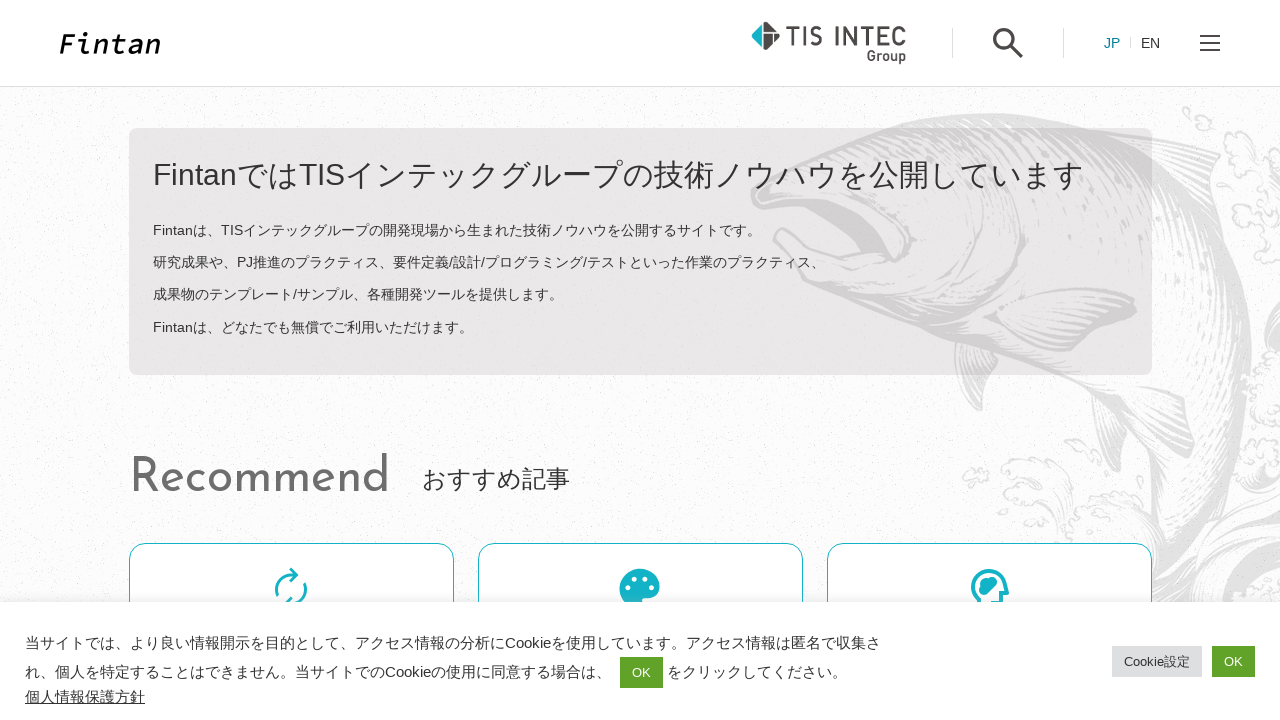

Clicked on the blog link at (640, 361) on li.o-card > .o-card__content > a >> nth=0
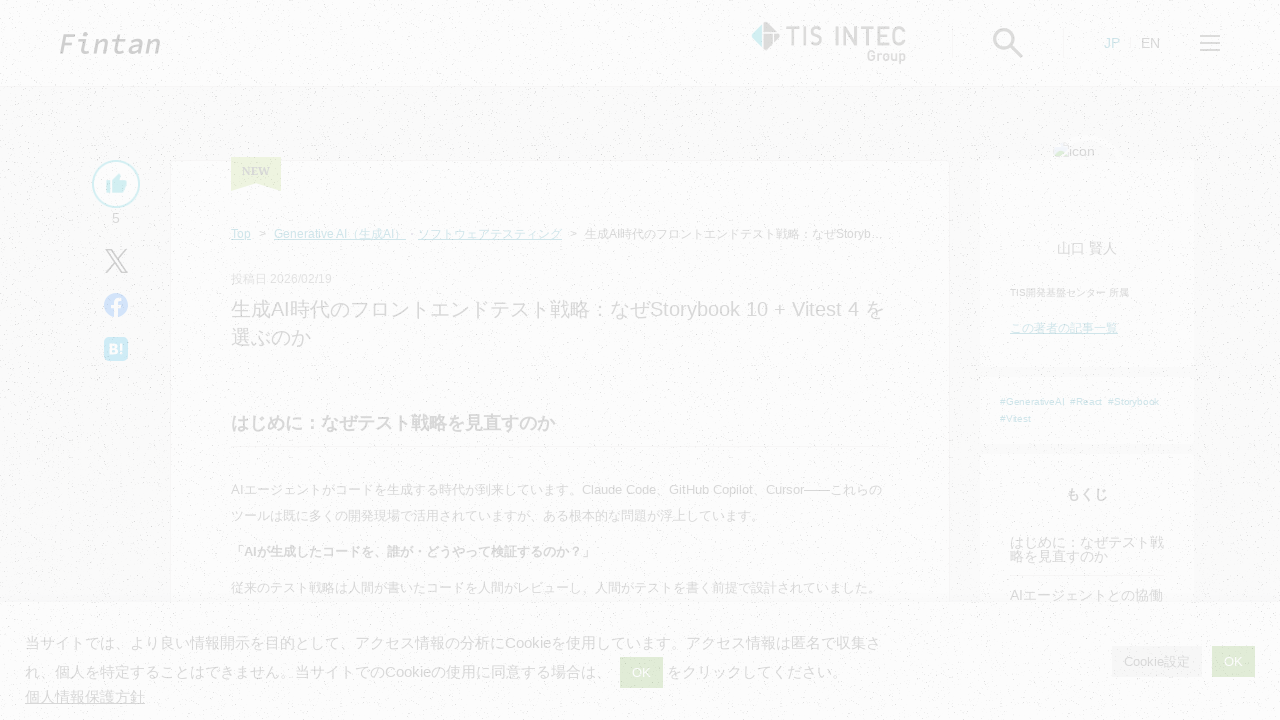

Verified navigation to article page: https://fintan.jp/page/20574/
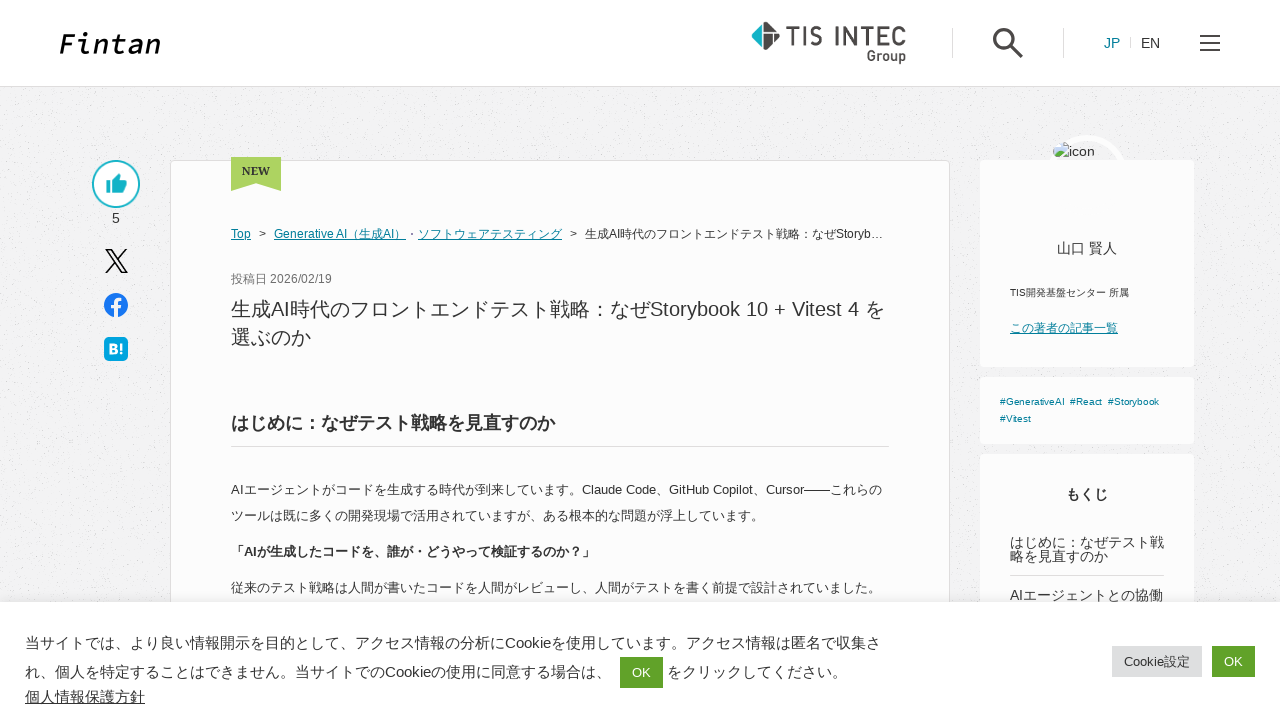

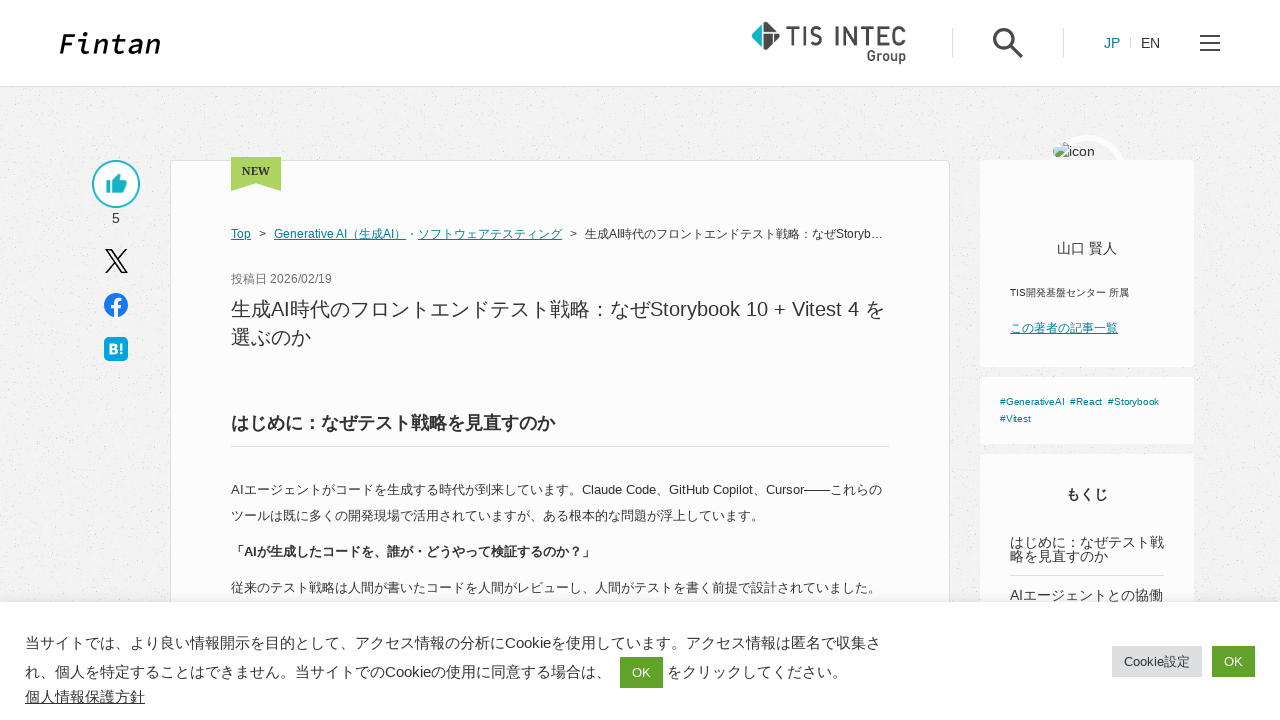